Navigates to a demo test page and performs a scroll action to a specific position on the page

Starting URL: https://applitools.github.io/demo/TestPages/SimpleTestPage/

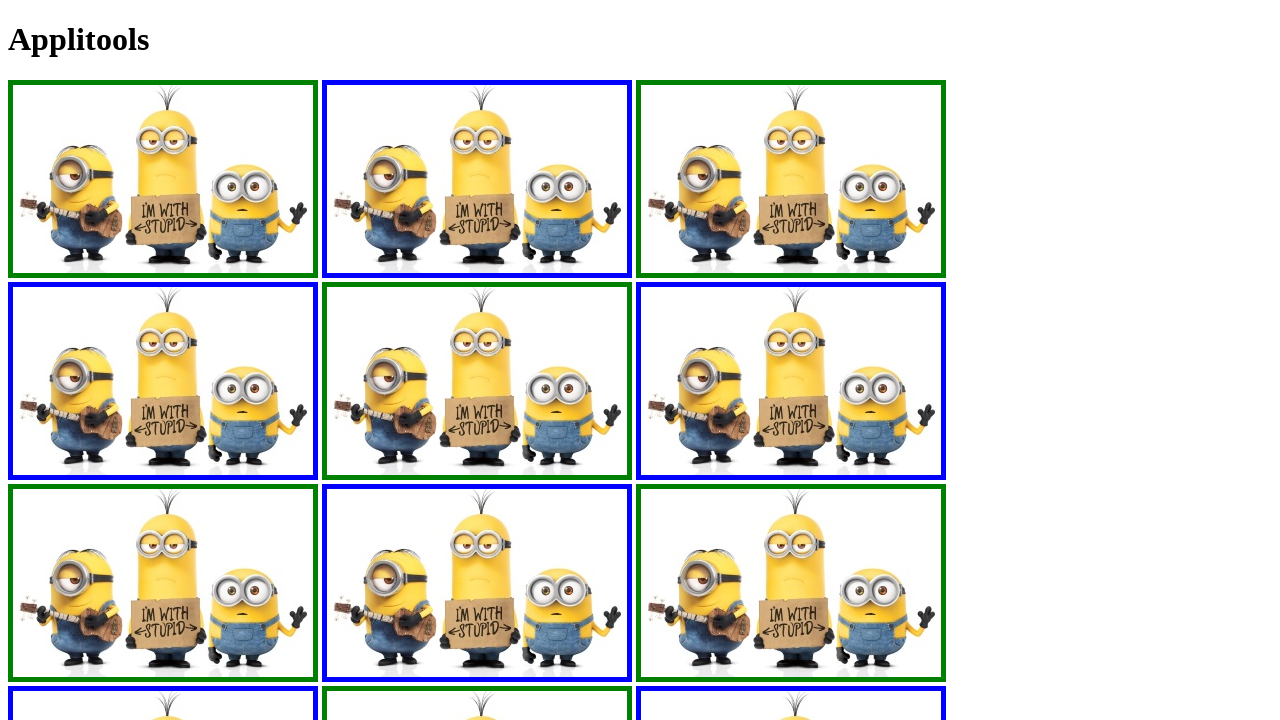

Navigated to demo test page
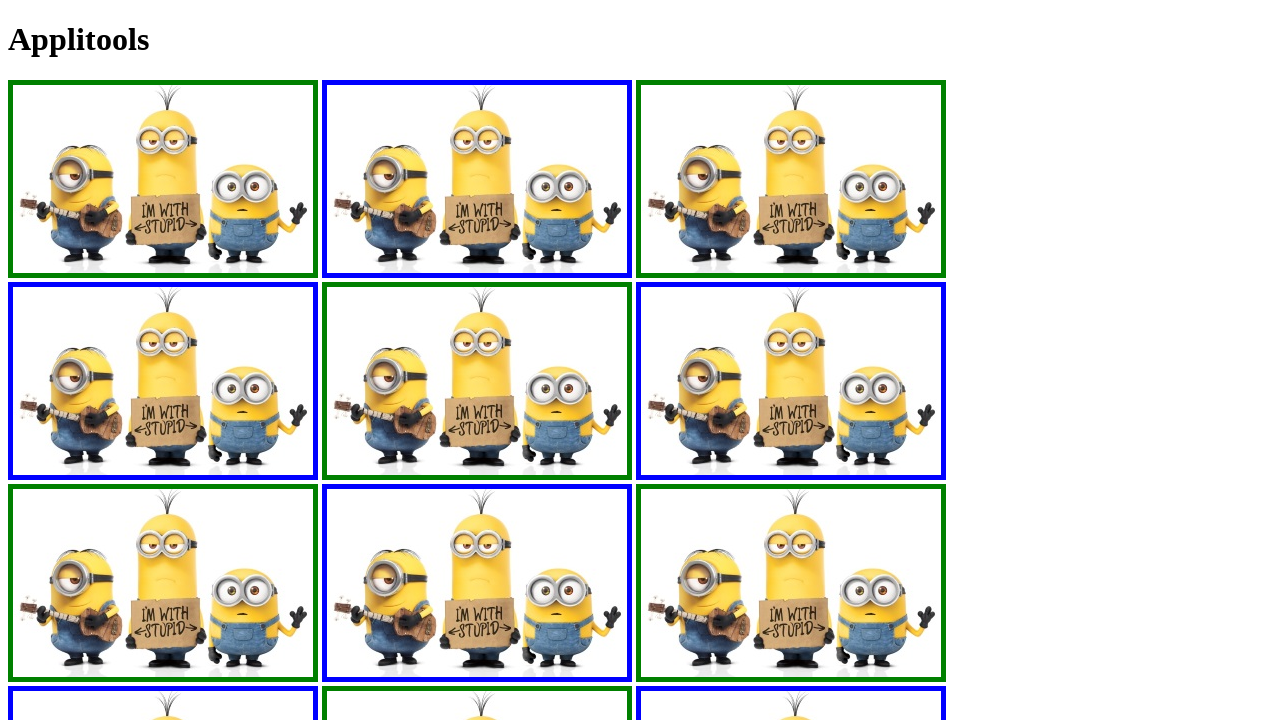

Scrolled page to position (0, 275)
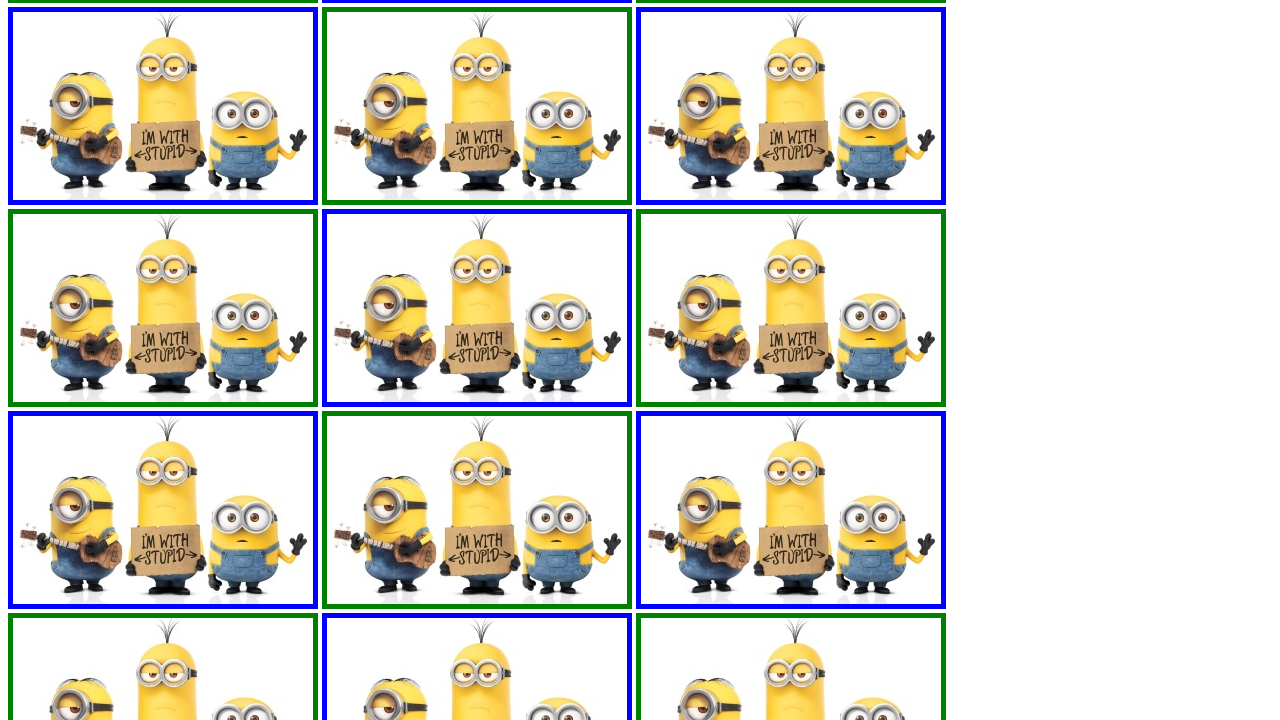

Waited 500ms for scroll animation to complete
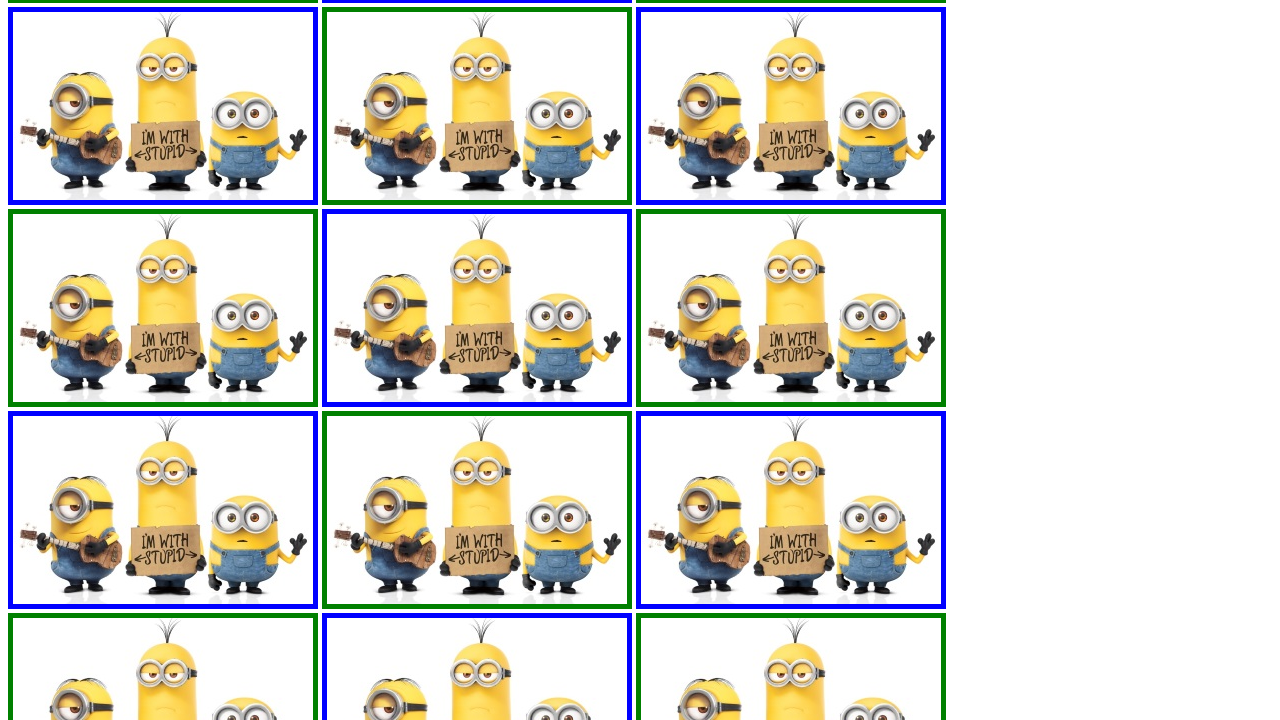

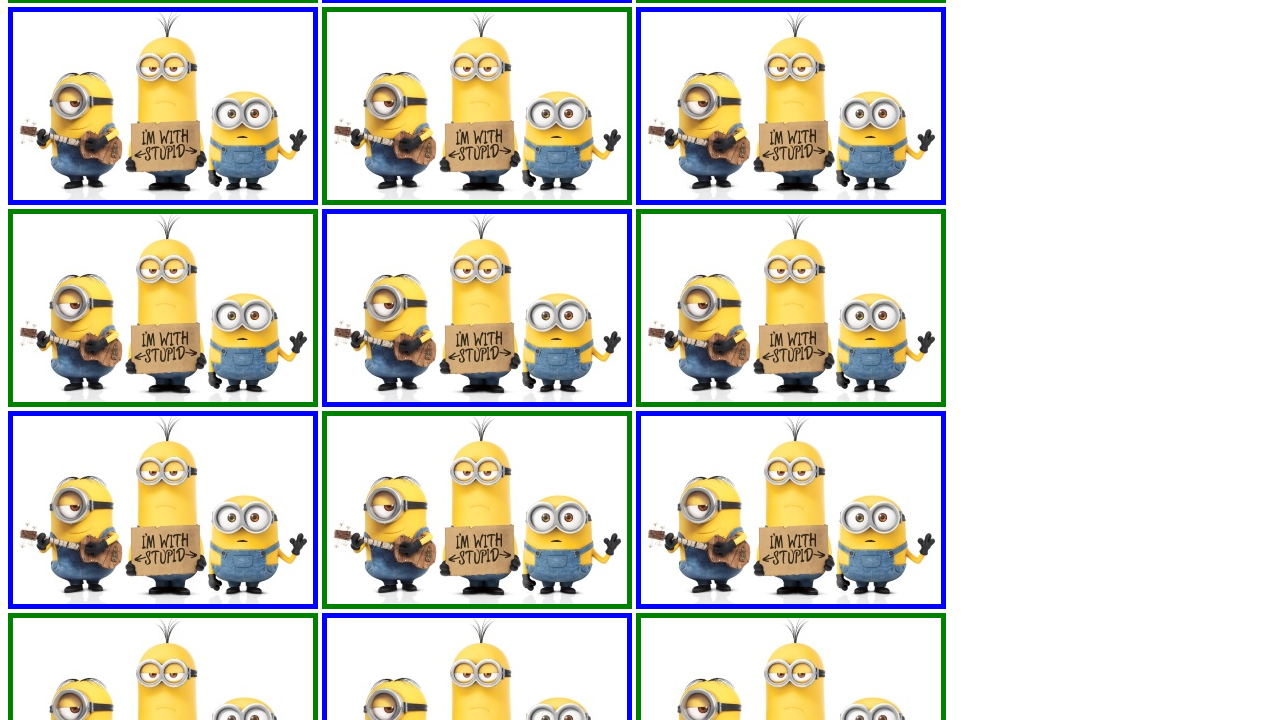